Tests drag and drop functionality on a GoJS sample page by performing mouse actions to drag an element on a canvas.

Starting URL: https://gojs.net/latest/samples/htmlDragDrop.html

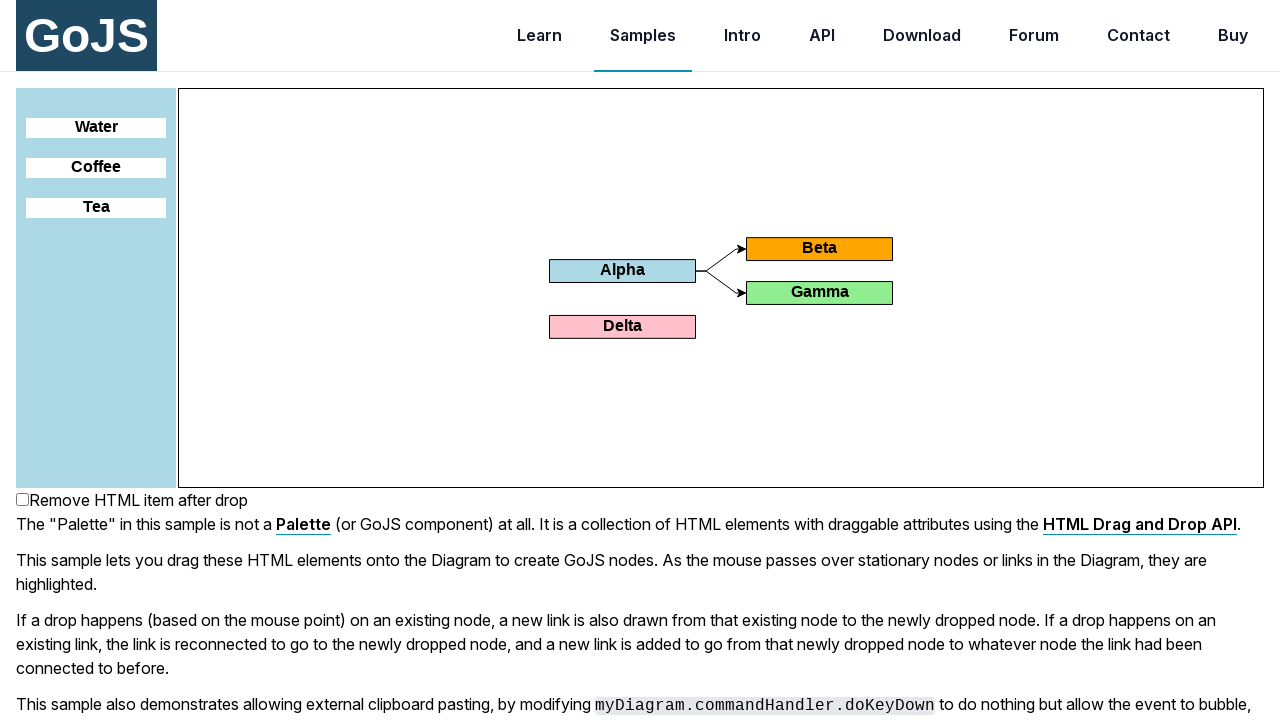

Canvas element became visible
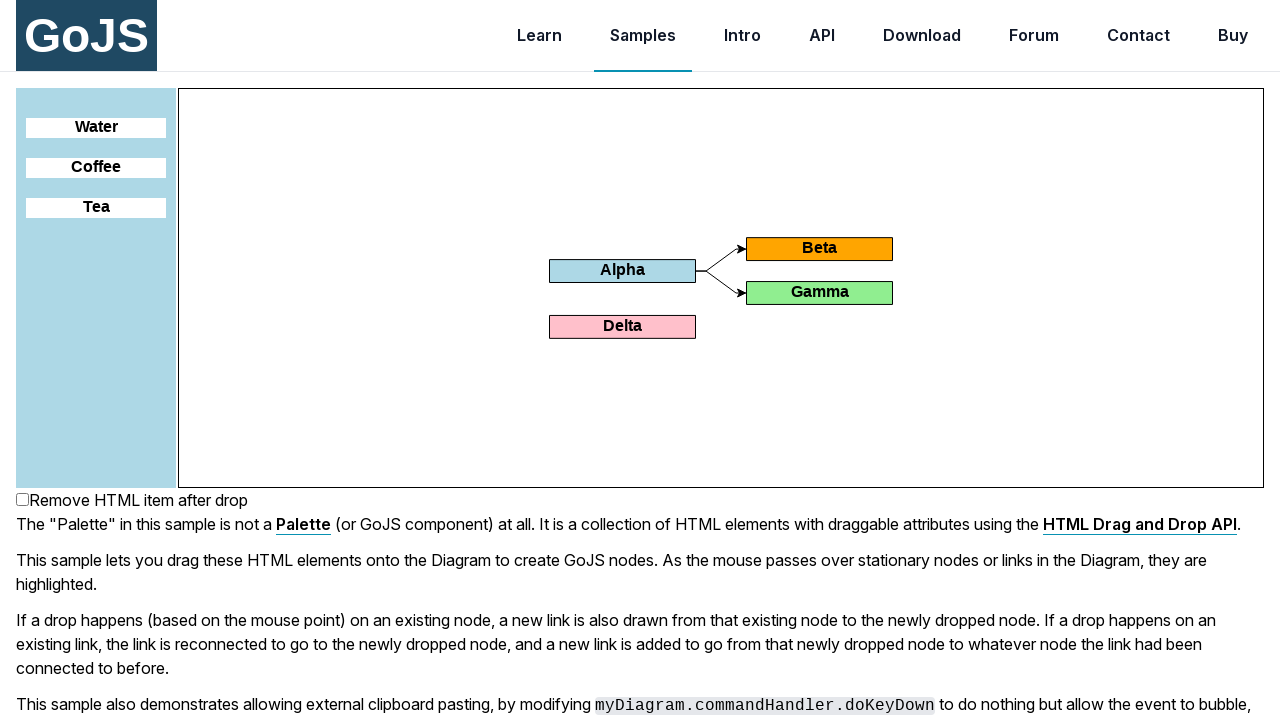

Retrieved canvas bounding box for coordinate calculations
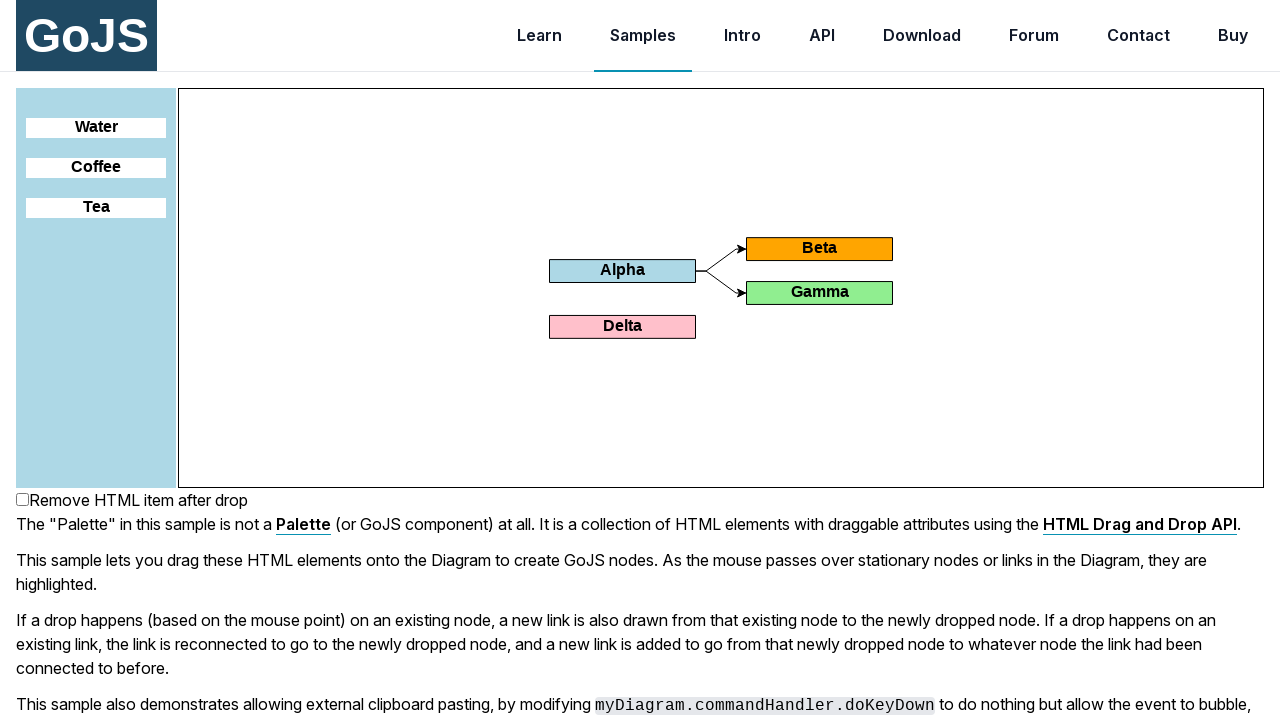

Moved mouse to starting position (170, 160) on canvas at (349, 249)
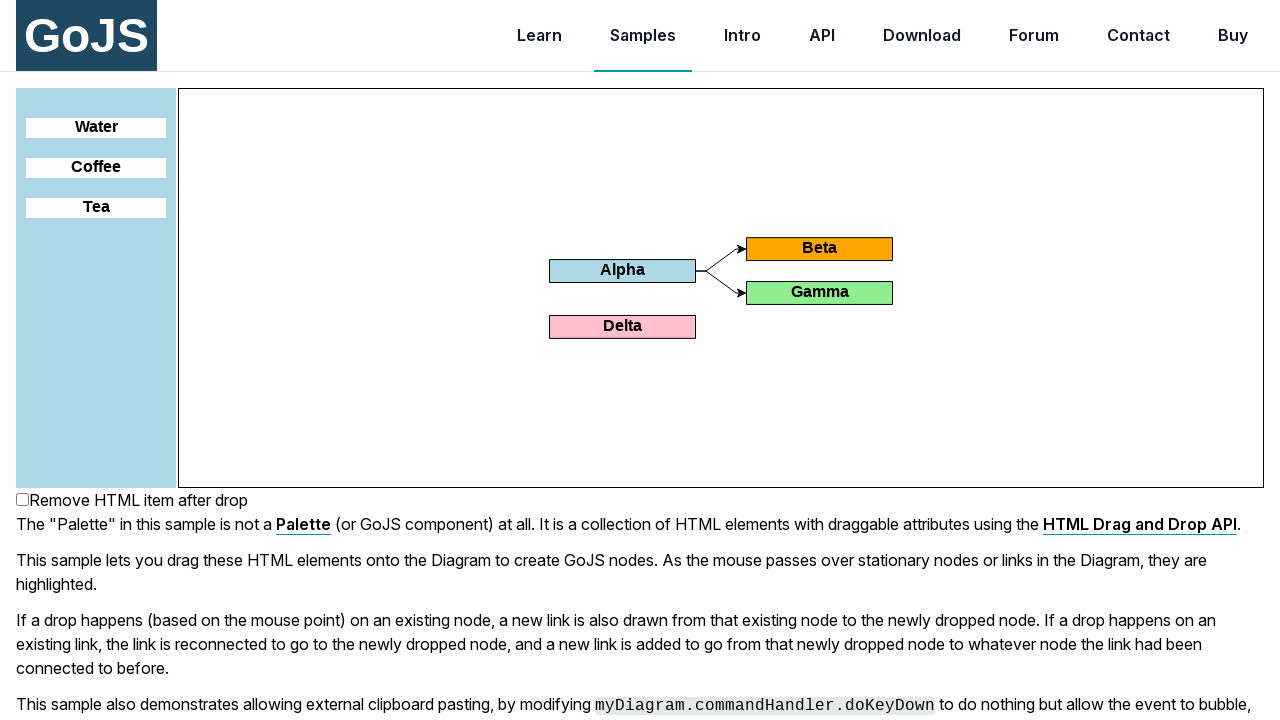

Pressed mouse button down to begin drag operation at (349, 249)
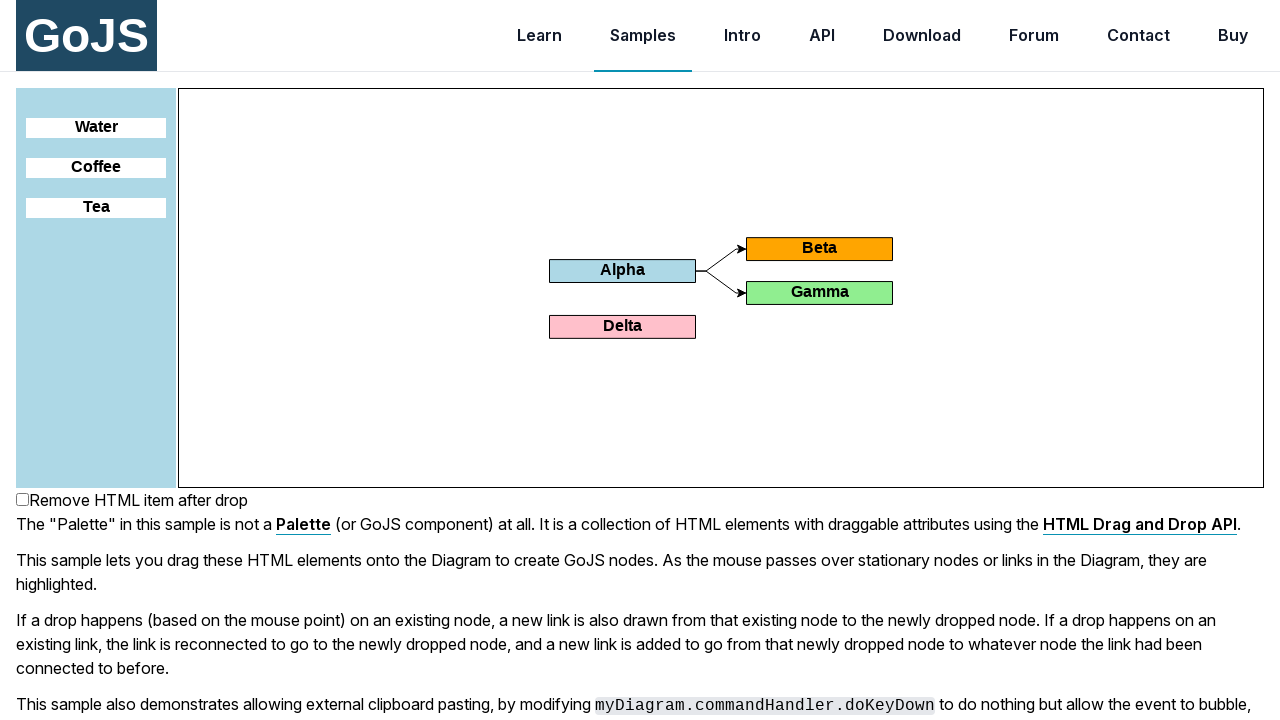

Dragged element to target position (50, 50) on canvas at (229, 139)
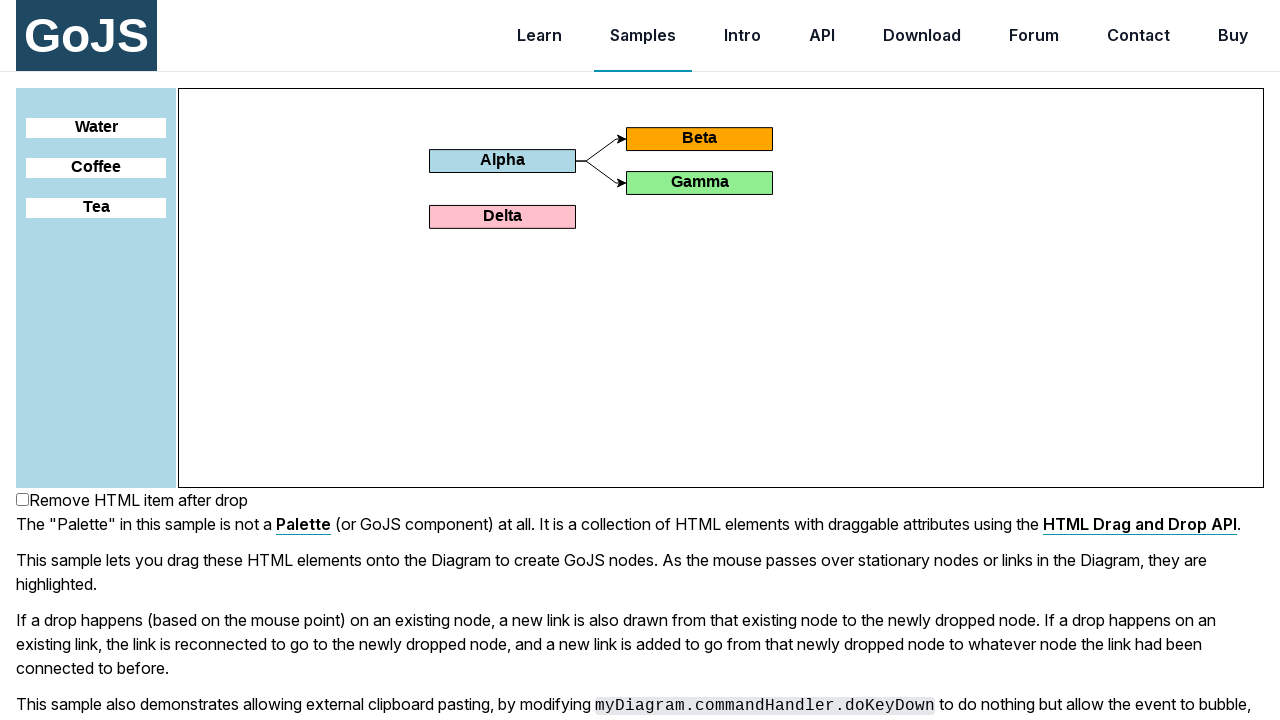

Released mouse button to complete drag and drop operation at (229, 139)
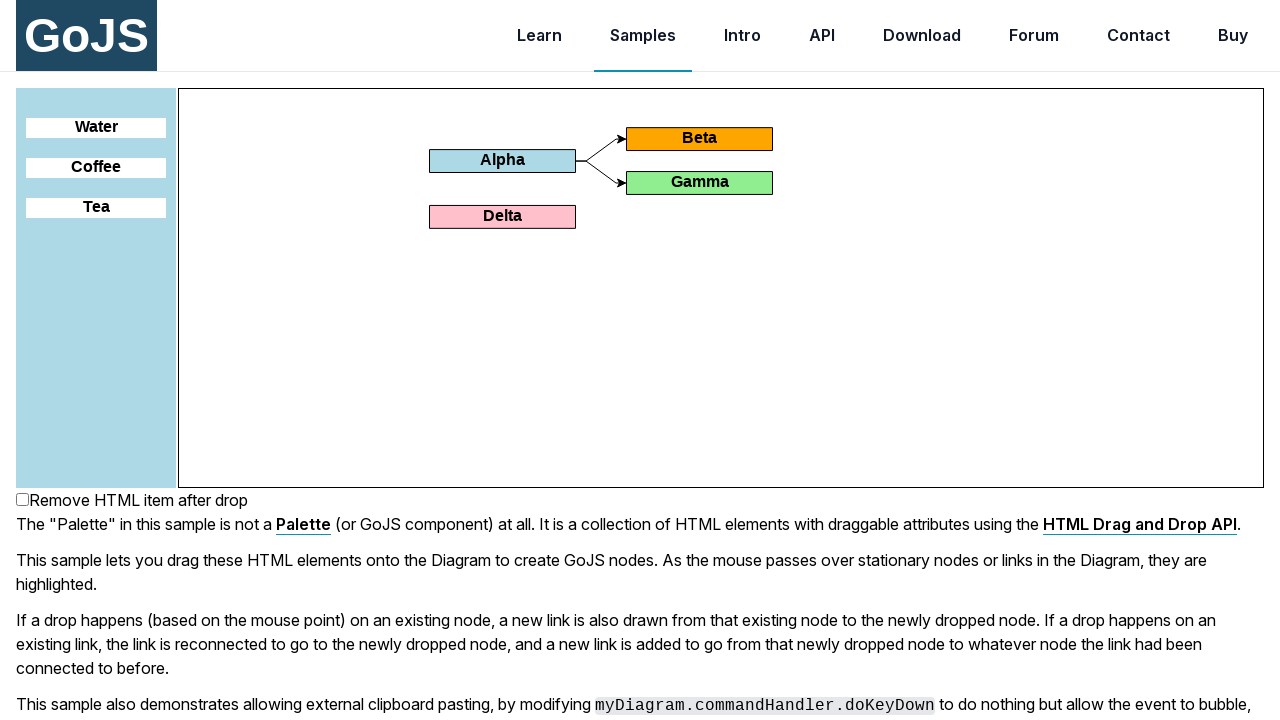

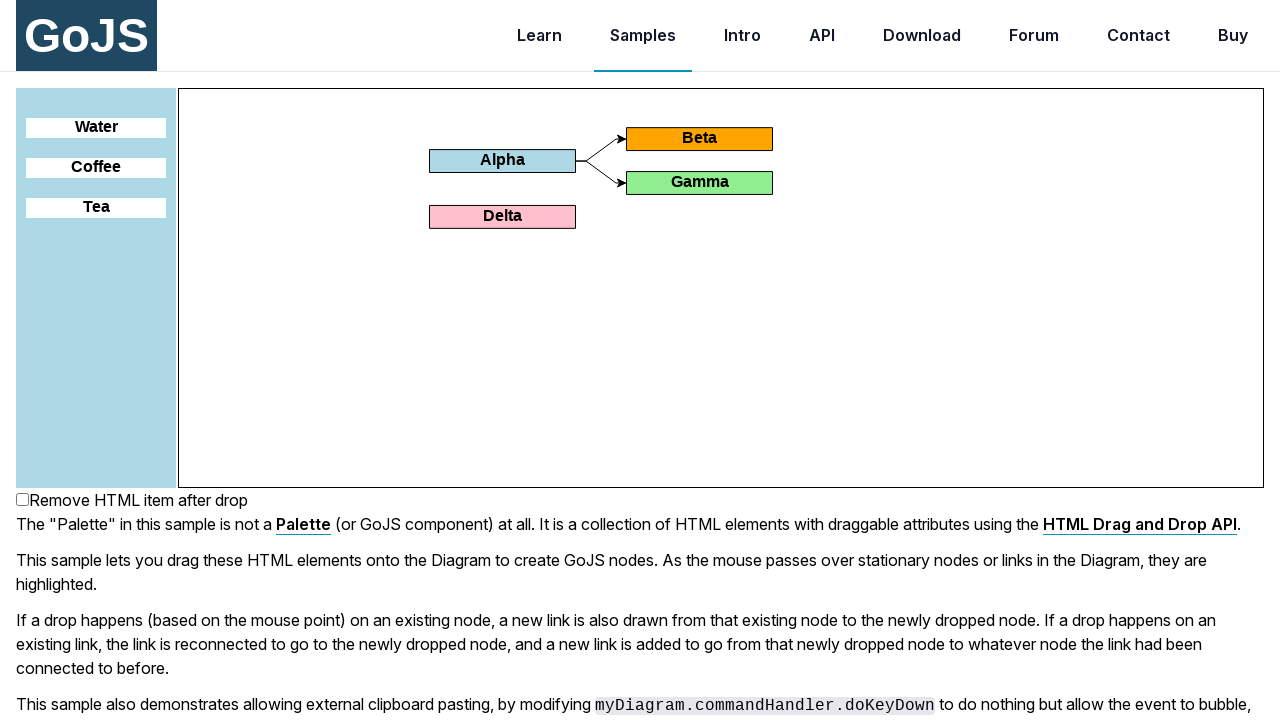